Fills out a contact form with name, email, phone, message, selects a subject from dropdown, and submits the form

Starting URL: https://techcanvass.com/Contact-Techcanvass.aspx

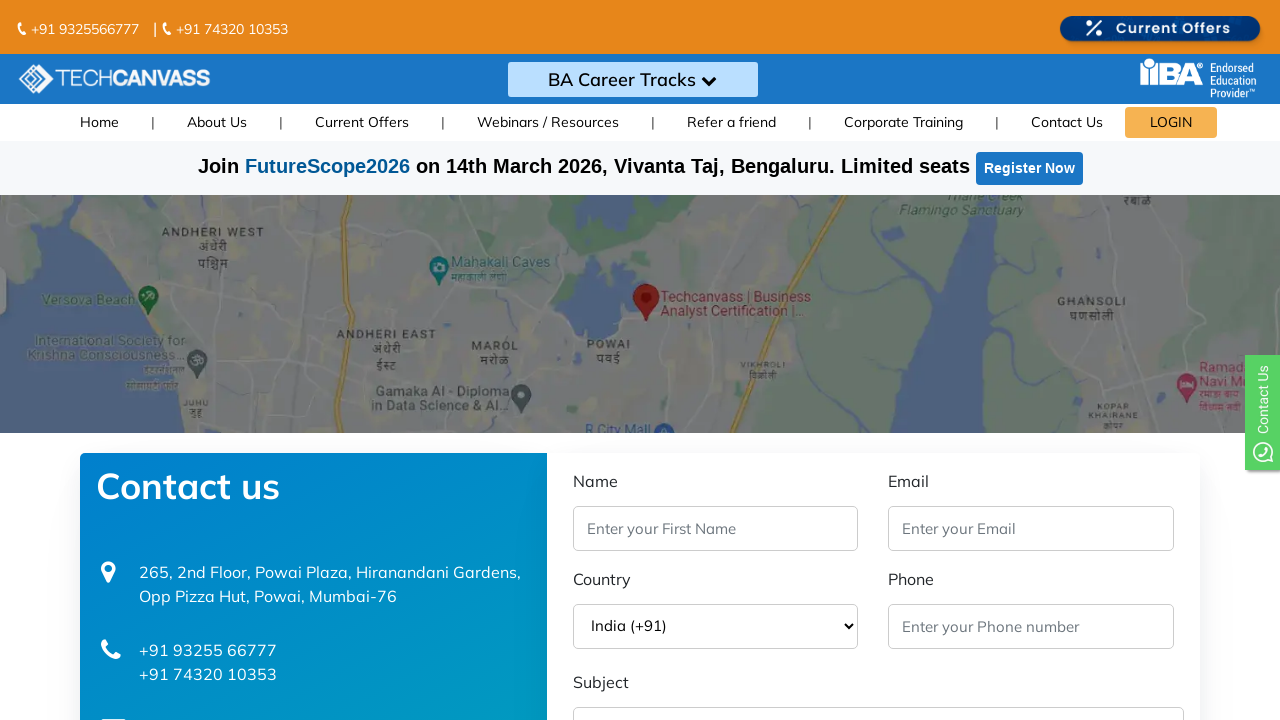

Filled name field with 'Manisha Tajne' on #txtName
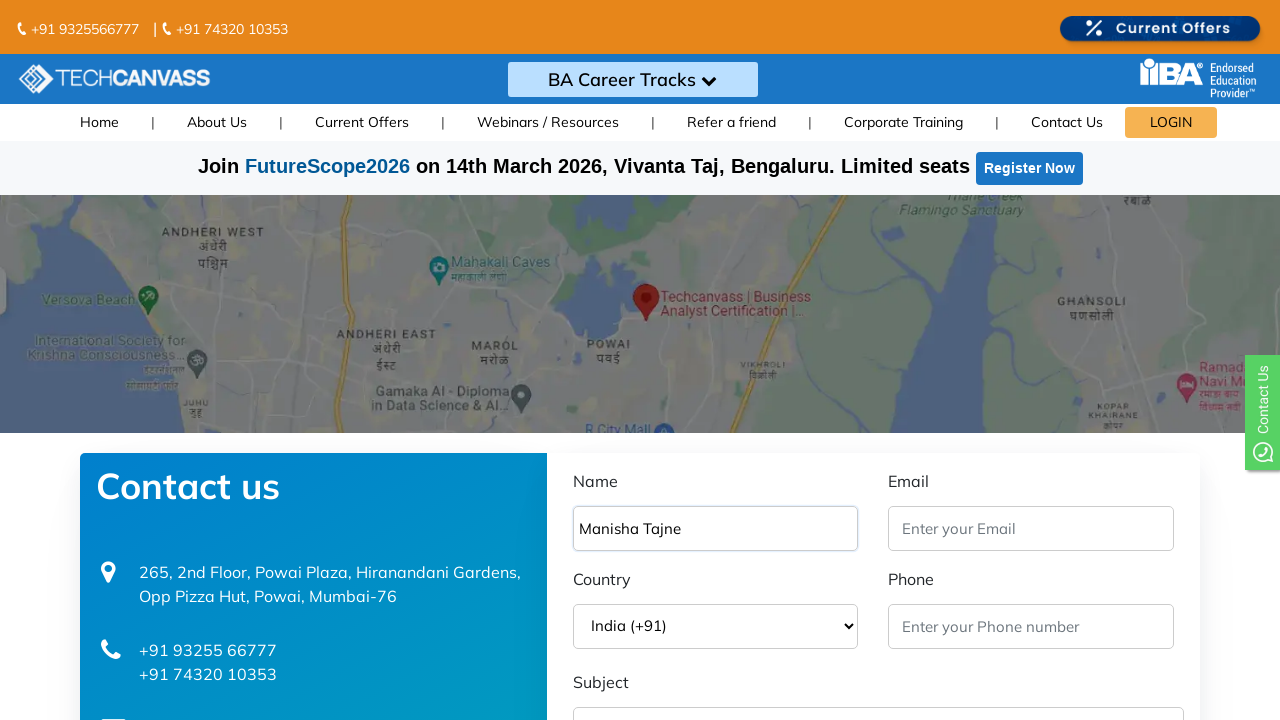

Filled email field with 'testuser@example.com' on input[name='txtEmail']
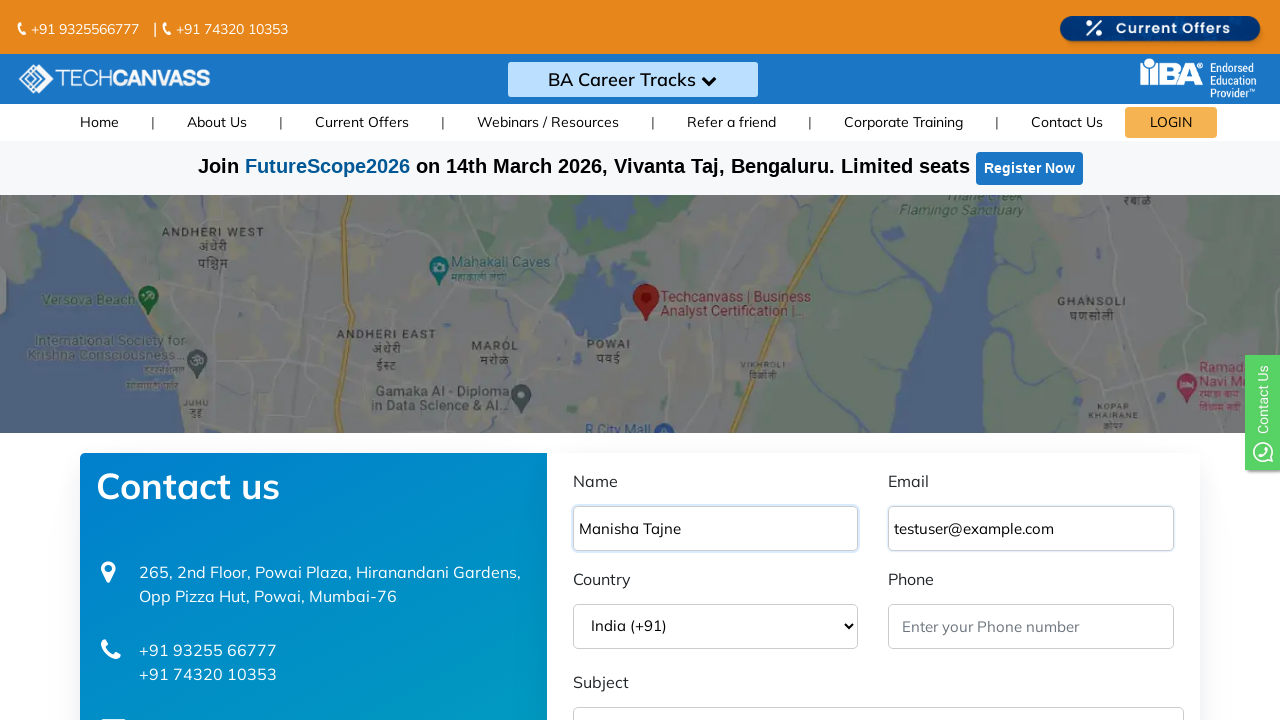

Filled phone field with '9876543210' on input[name='txtContact']
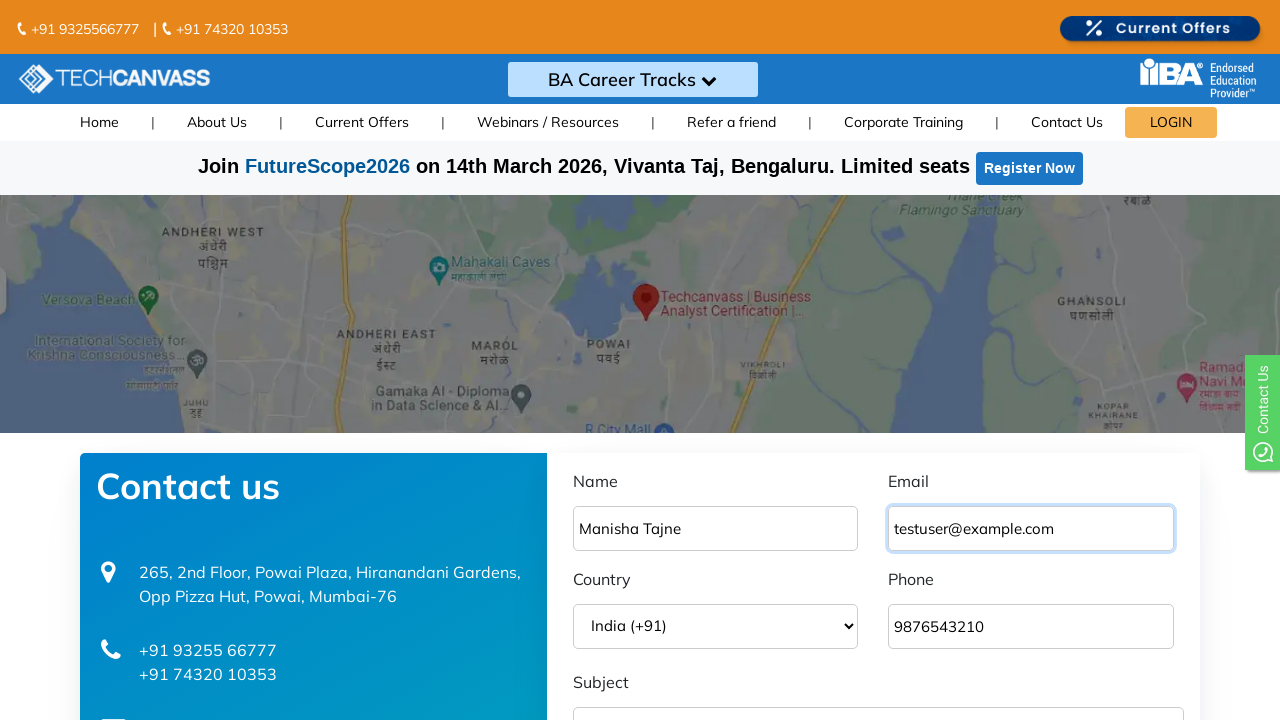

Filled message field with 'This is a test message' on textarea[name='txtMessage']
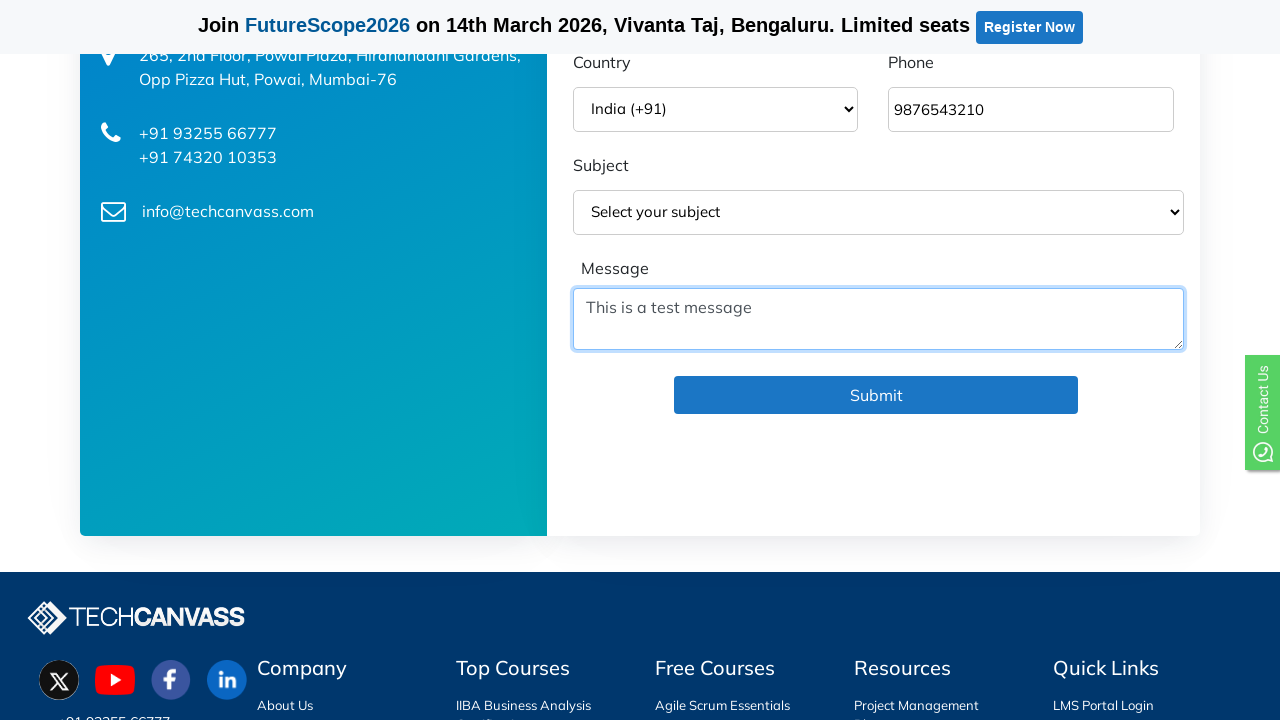

Selected 'Feedback' from subject dropdown on #ddlSubject
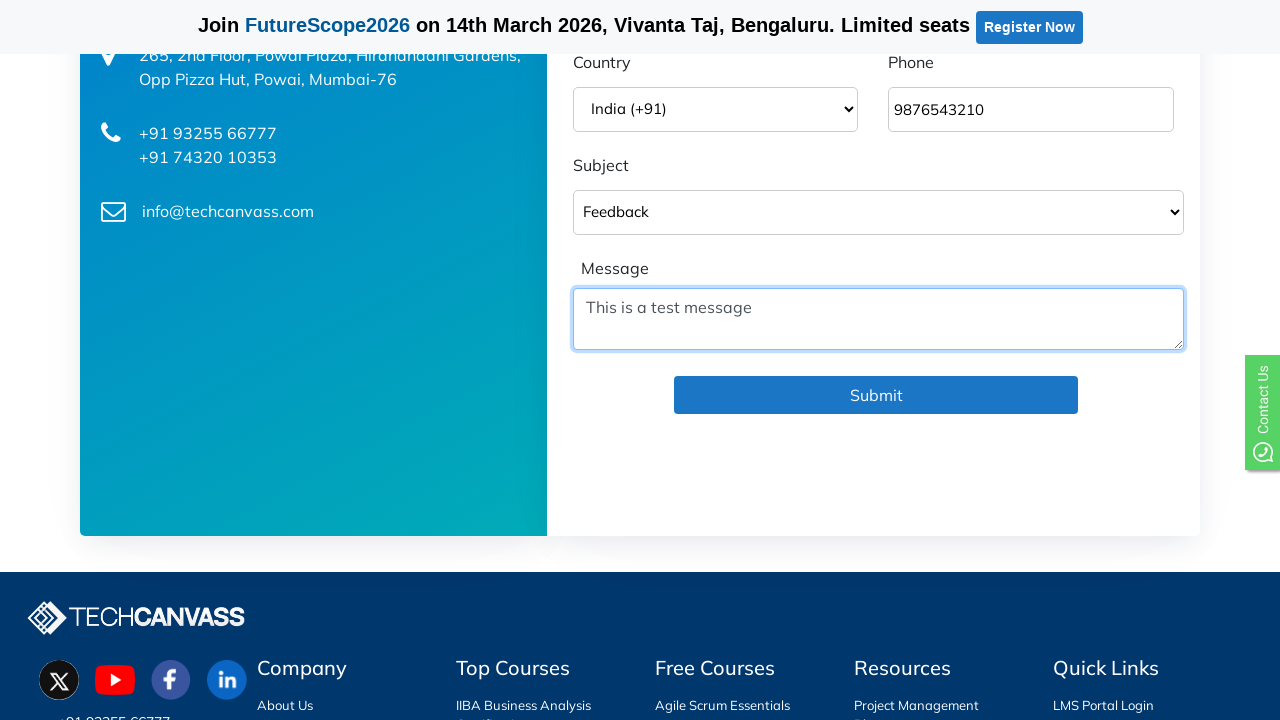

Clicked submit button to submit the contact form at (876, 395) on input[name='btnSubmit']
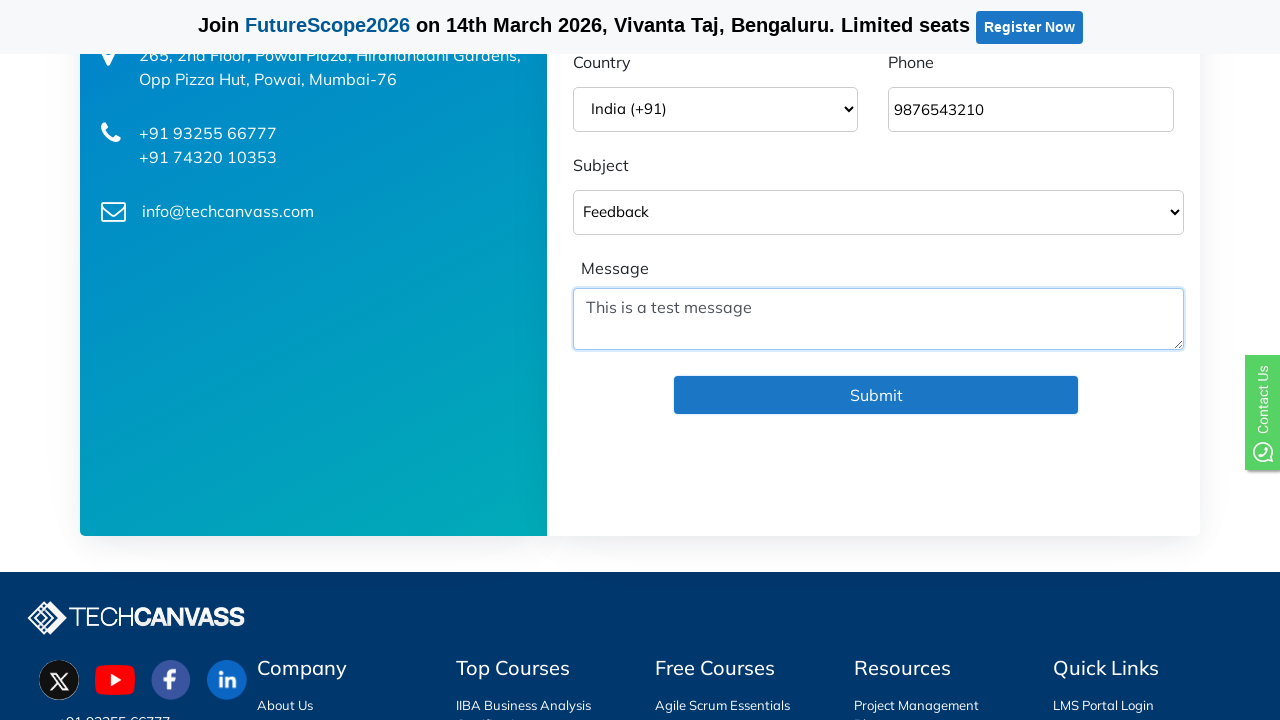

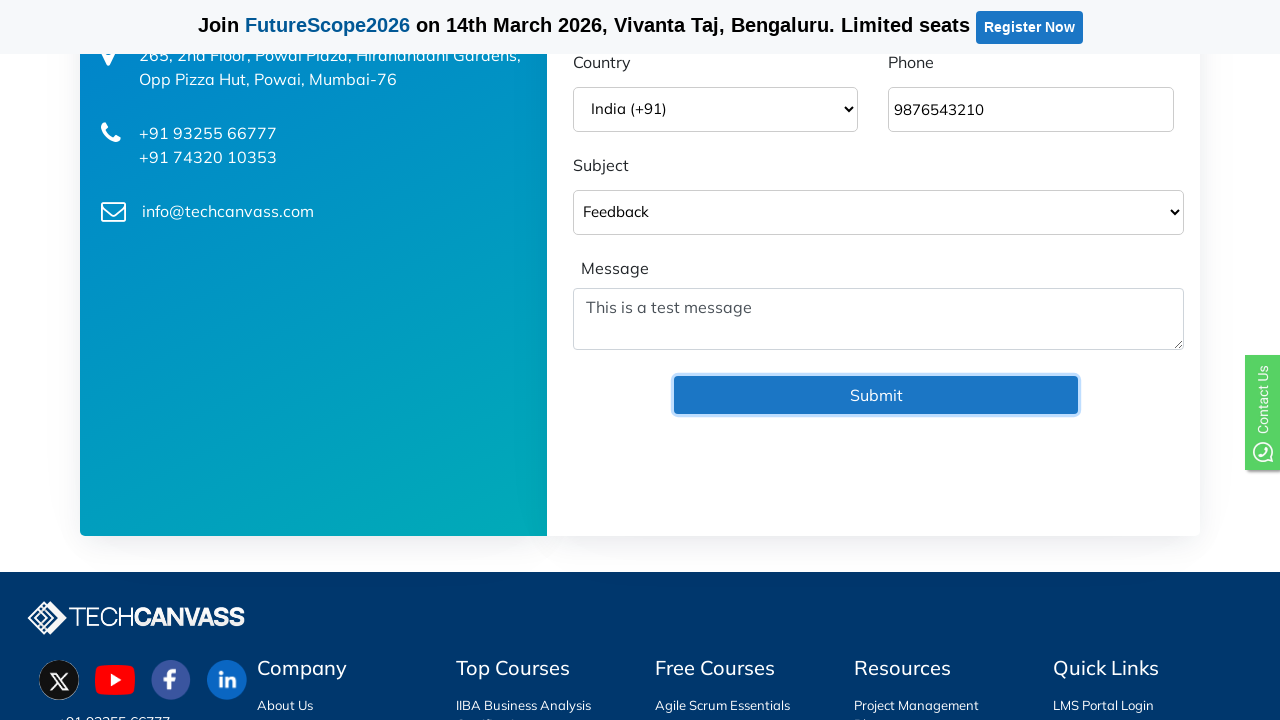